Tests dynamic content loading by clicking a Start button and waiting for the "Hello World!" text to become clickable/visible

Starting URL: https://the-internet.herokuapp.com/dynamic_loading/1

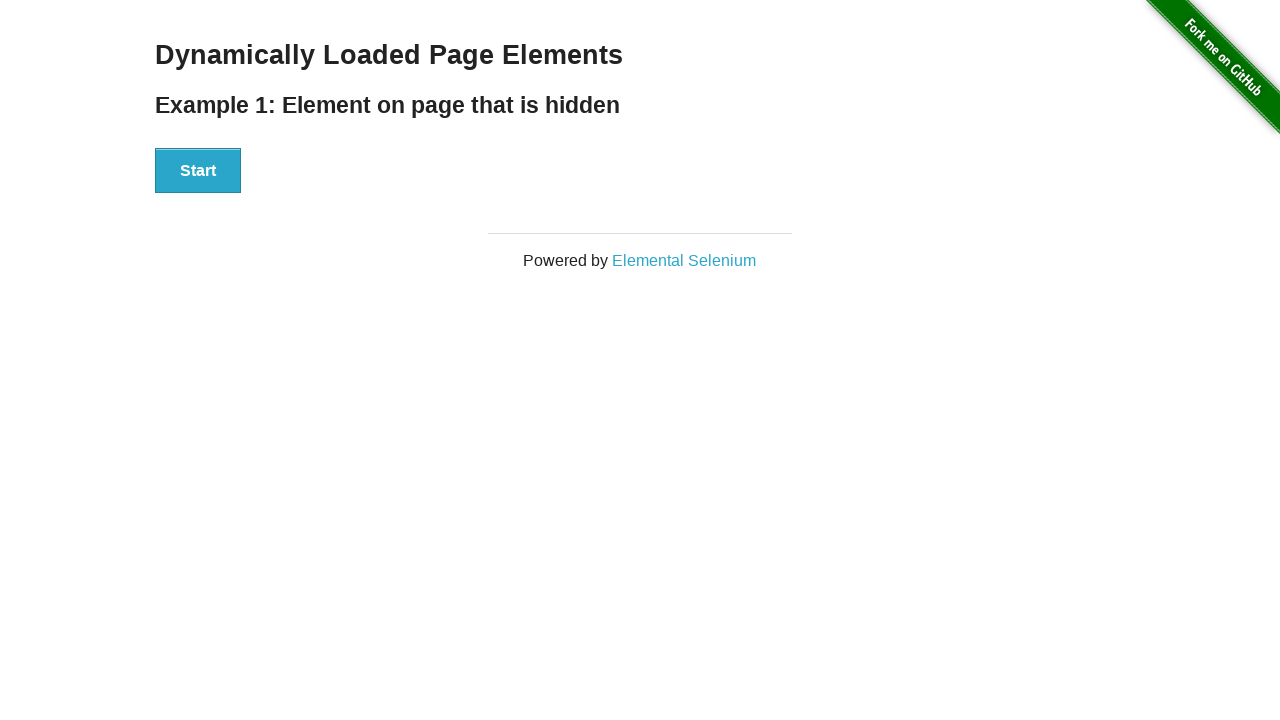

Clicked the Start button to initiate dynamic content loading at (198, 171) on xpath=//div[@id='start']//button
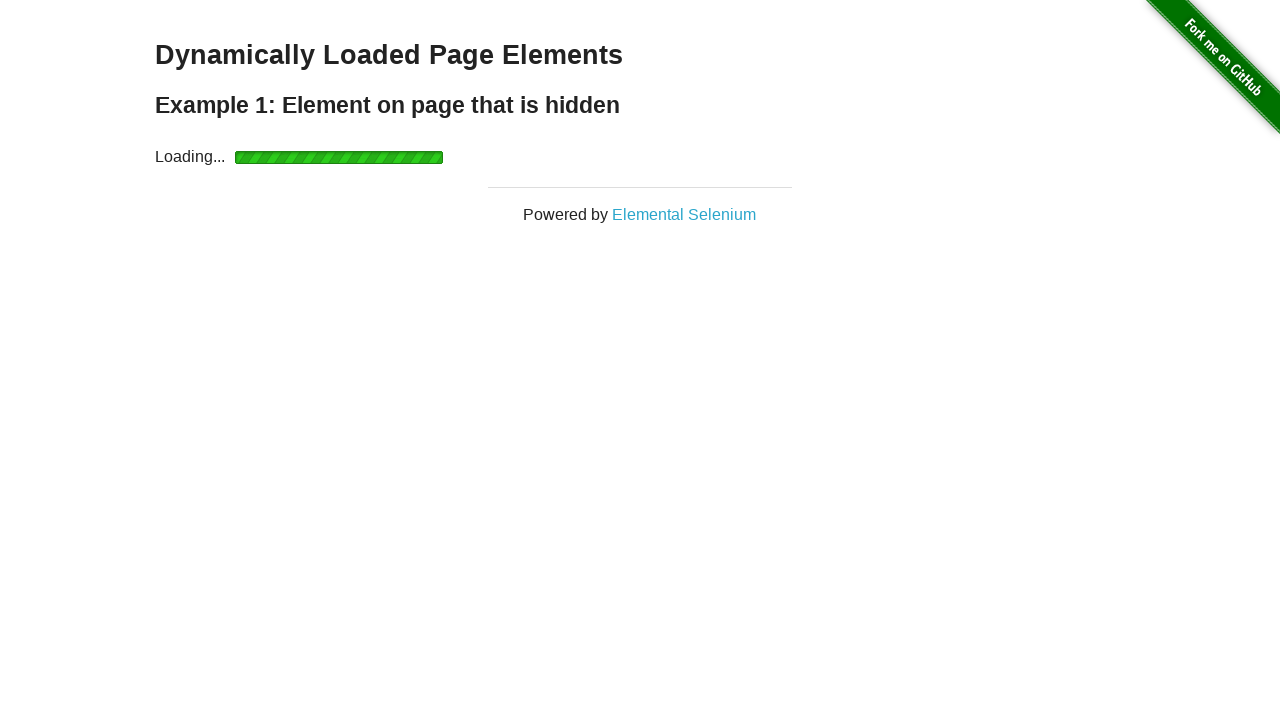

Waited for 'Hello World!' element to become visible
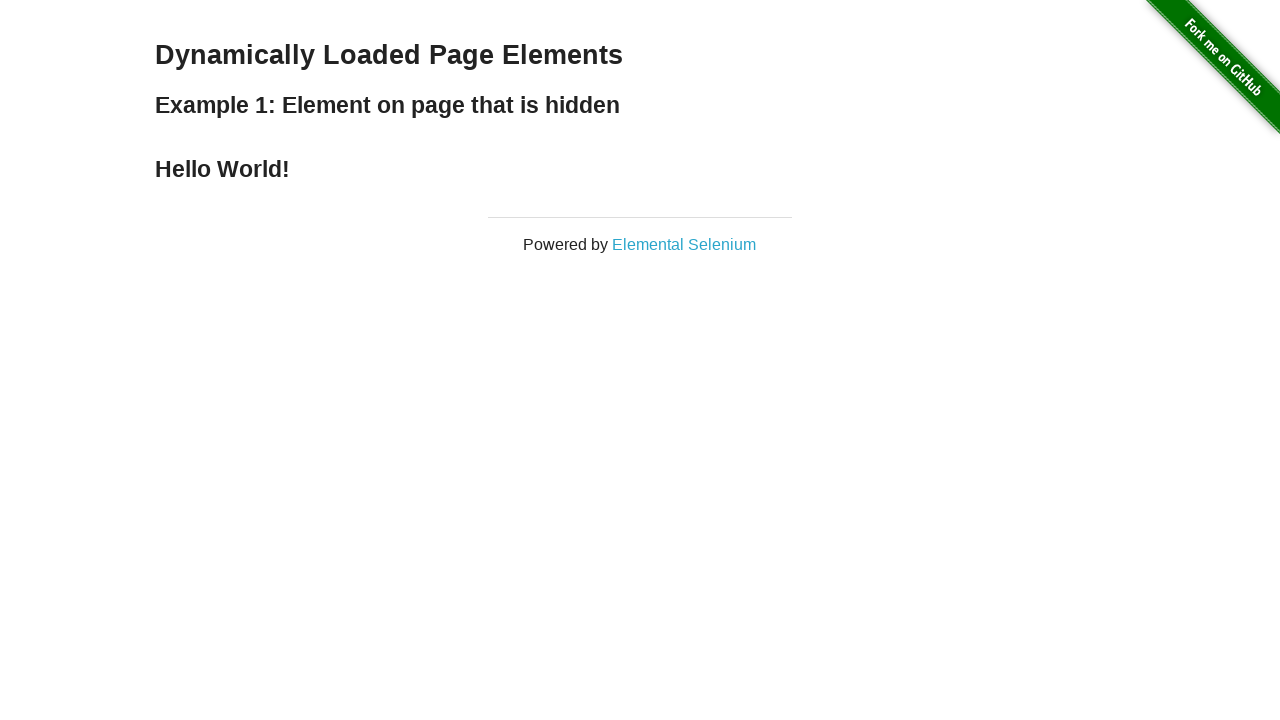

Verified that the element contains the text 'Hello World!'
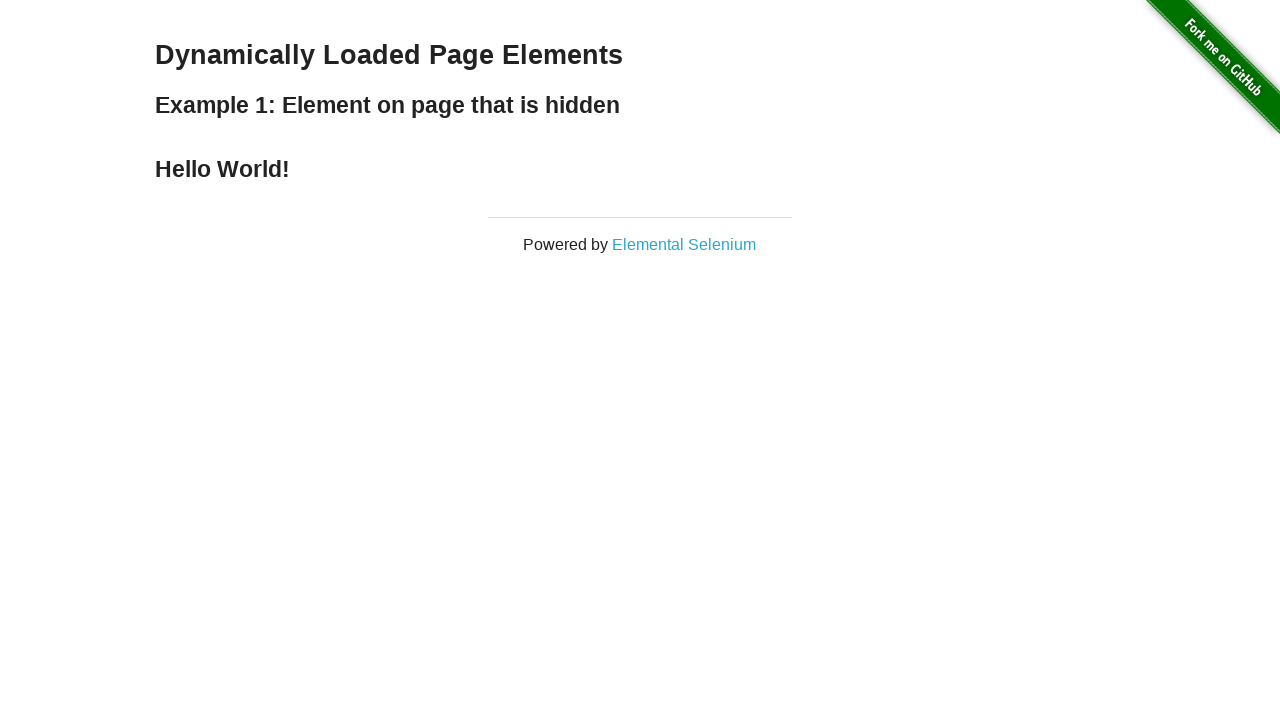

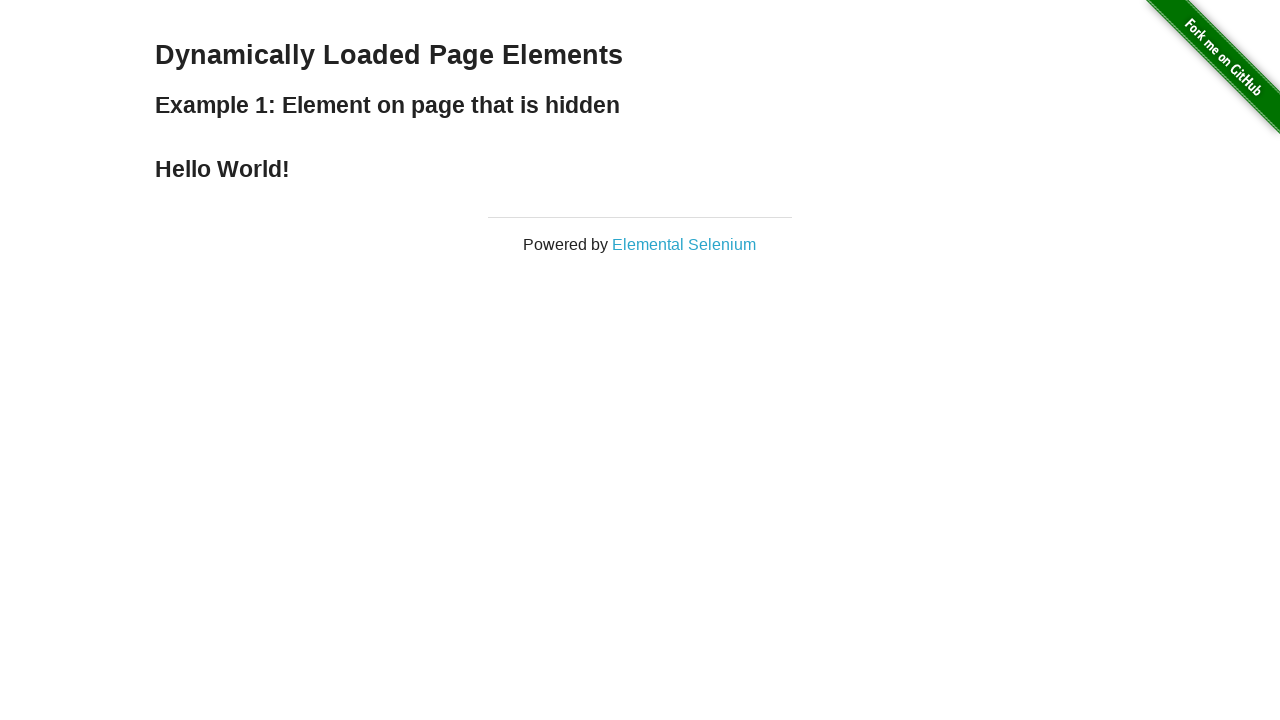